Tests checkbox functionality on Selenium's web form demo page by clicking a checkbox and submitting the form, then verifying the confirmation message

Starting URL: https://www.selenium.dev/selenium/web/web-form.html

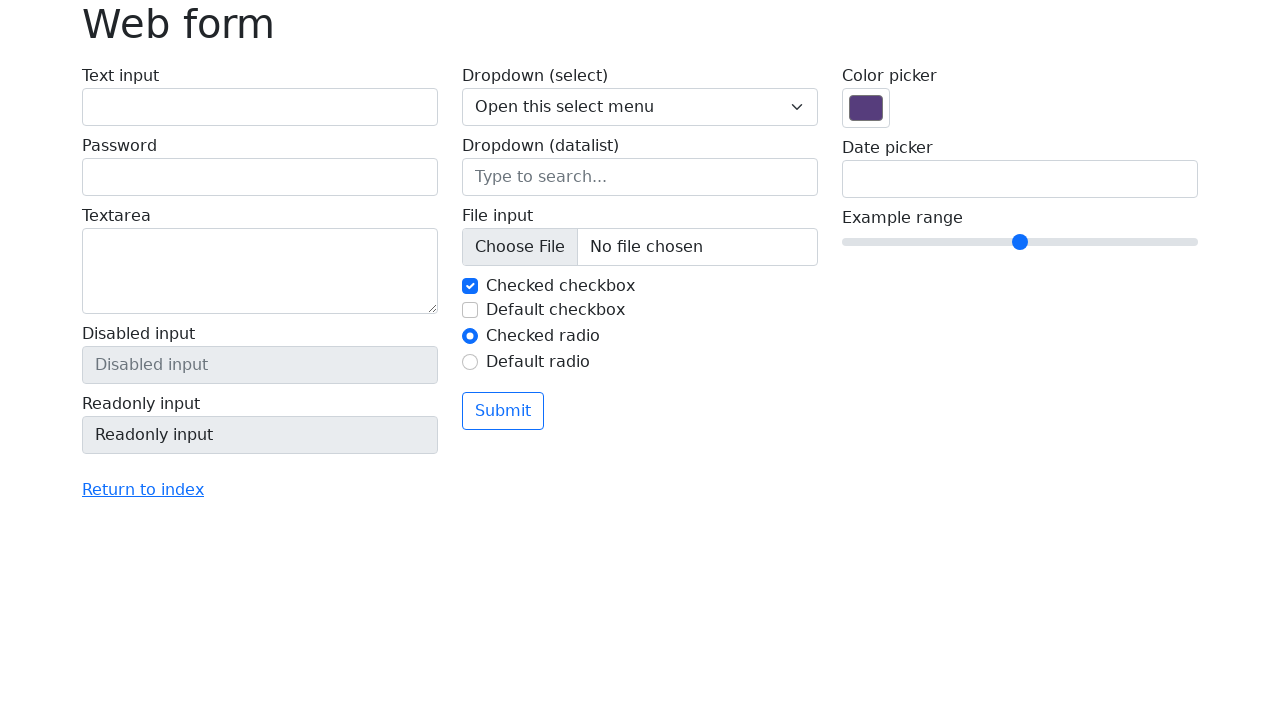

Navigated to Selenium web form demo page
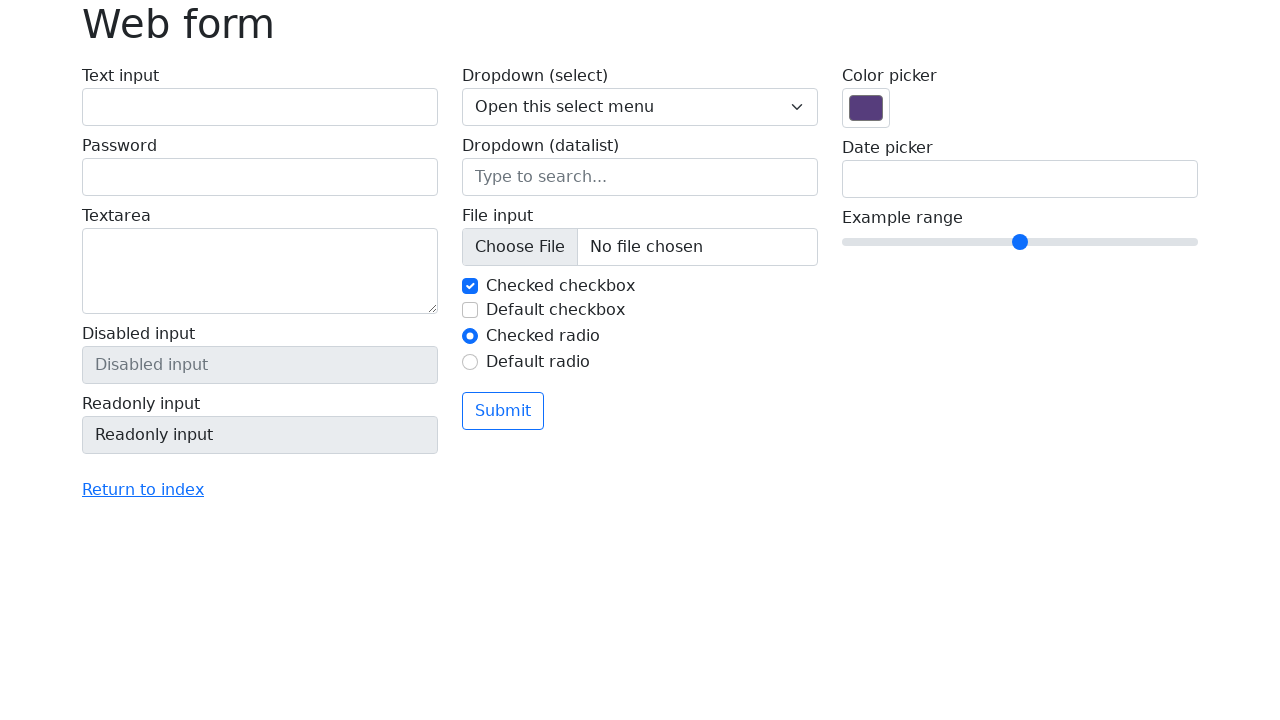

Clicked checkbox element at (470, 310) on #my-check-2
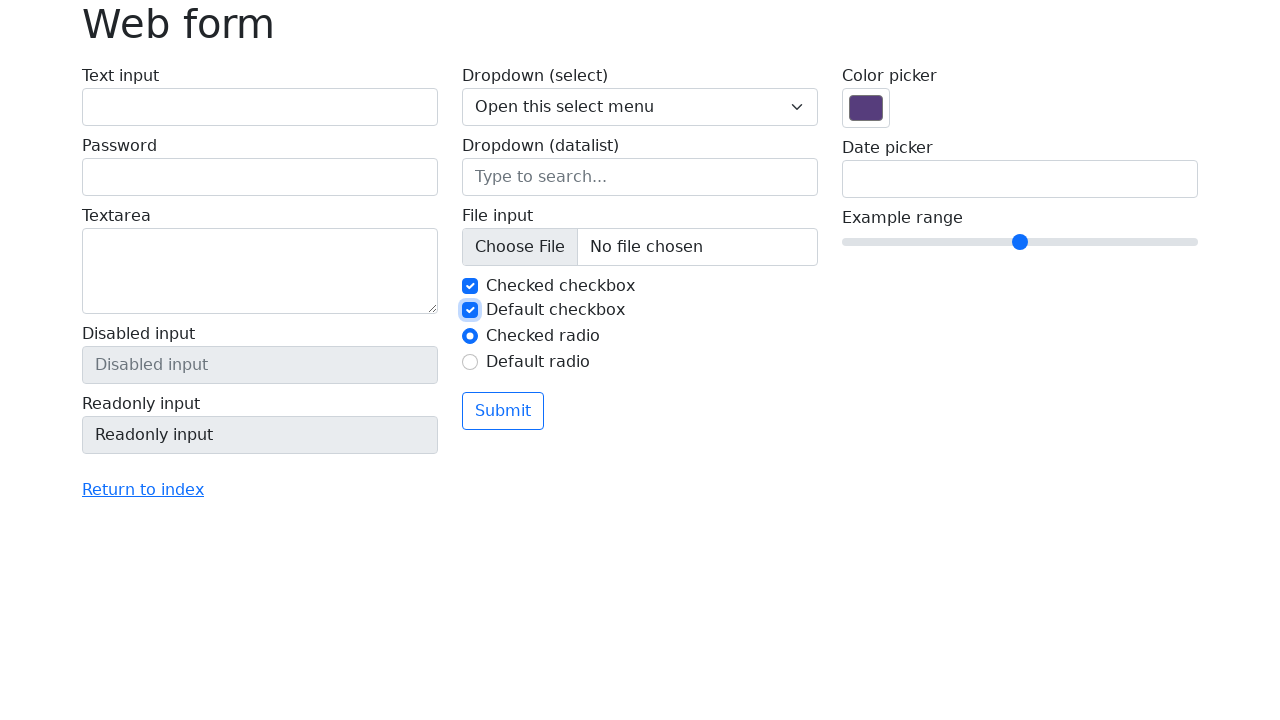

Clicked submit button at (503, 411) on button.btn.btn-outline-primary.mt-3
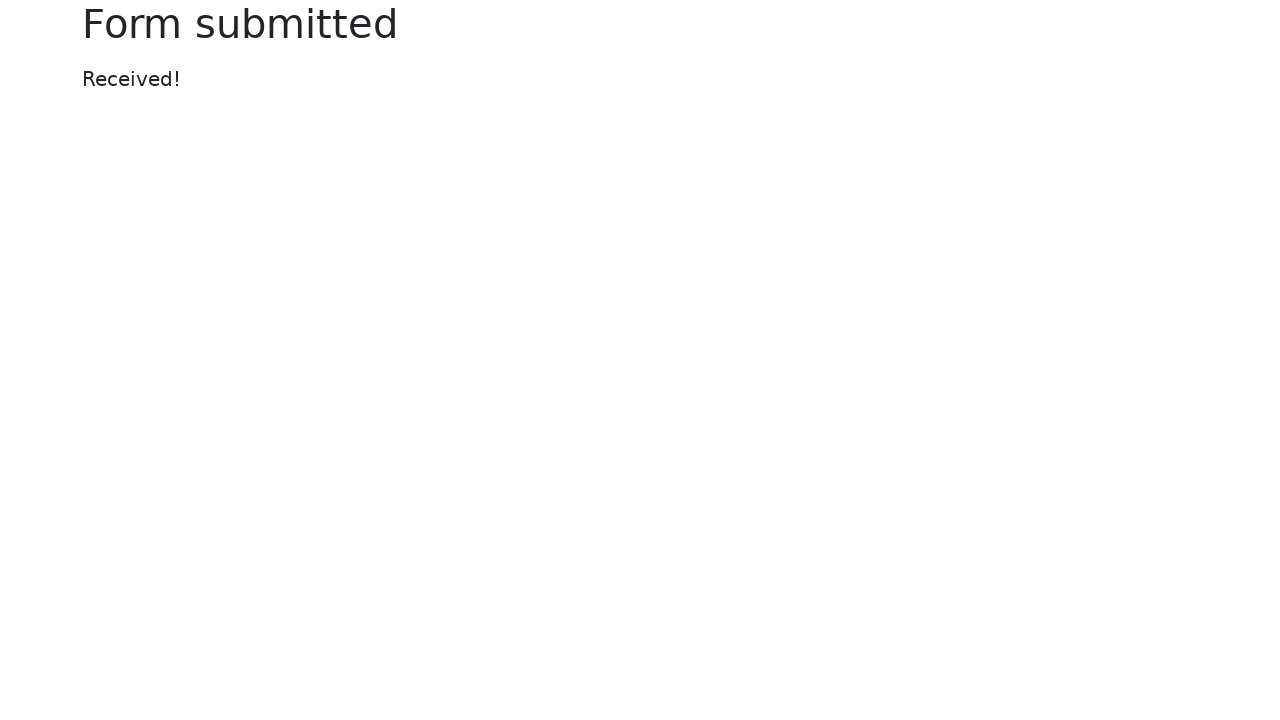

Confirmation message appeared
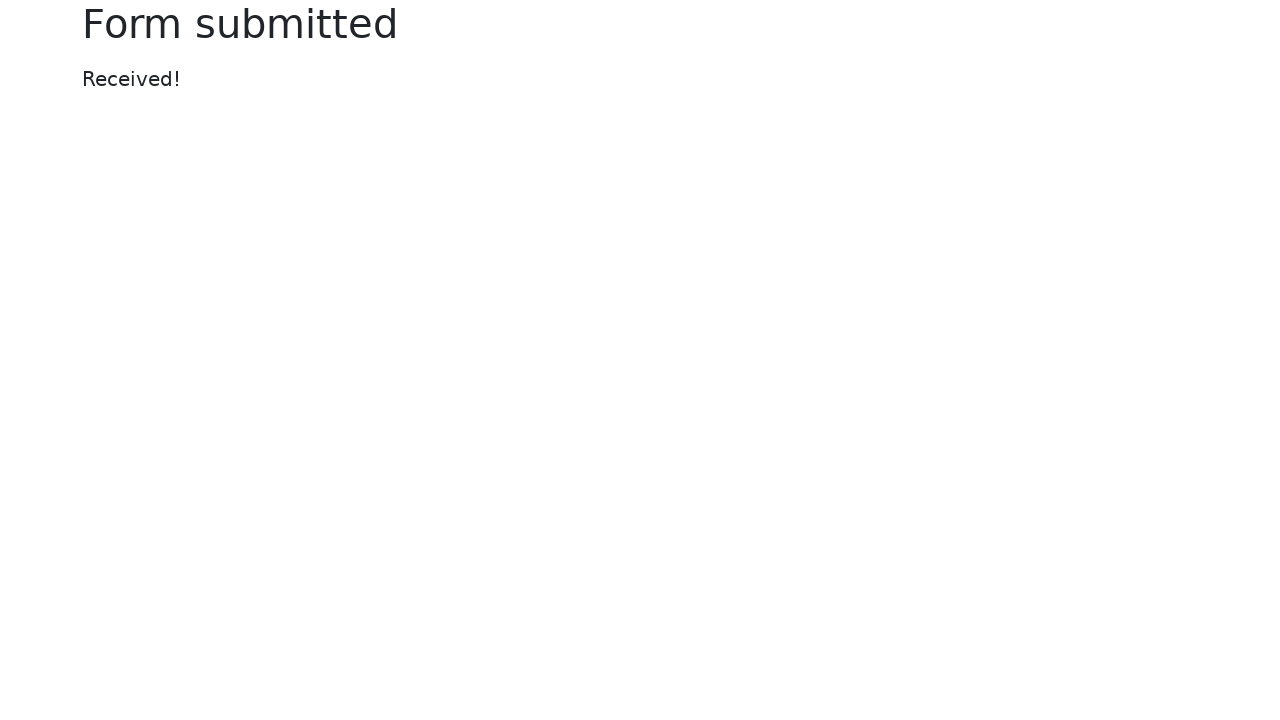

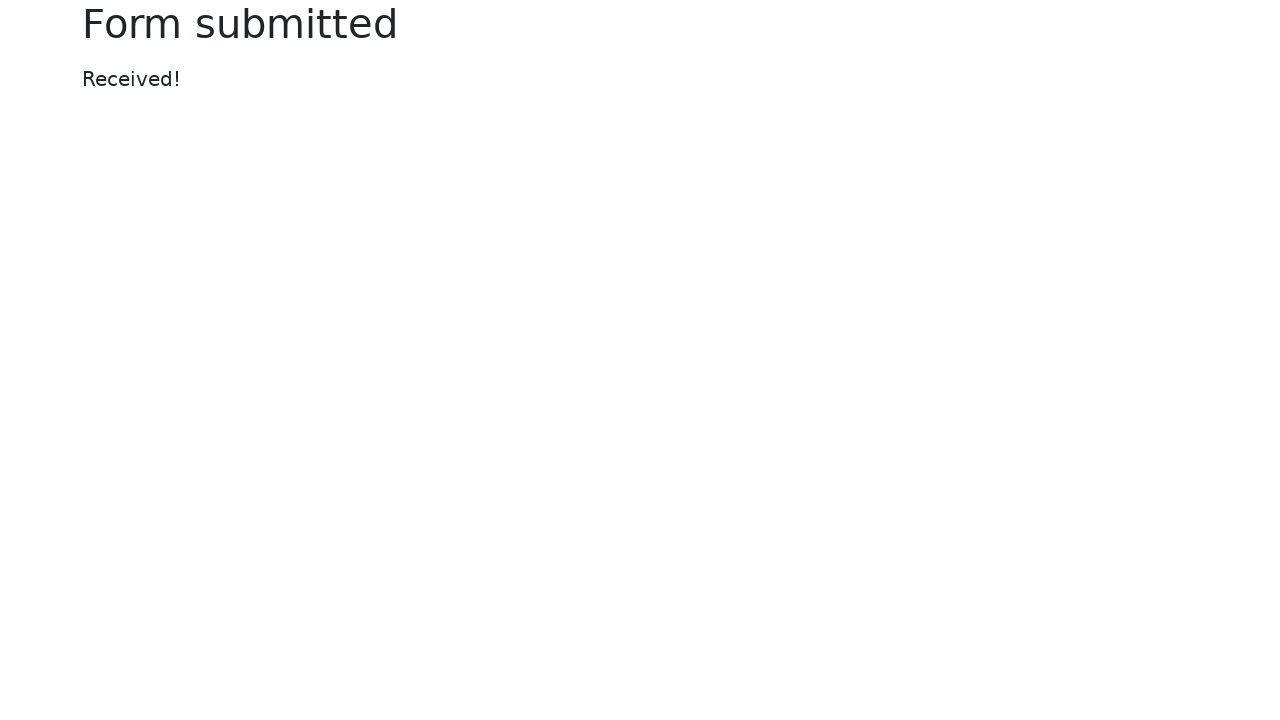